Tests drag and drop functionality by dragging a source element and dropping it onto a target element on the jQuery UI demo page

Starting URL: https://jqueryui.com/resources/demos/droppable/default.html

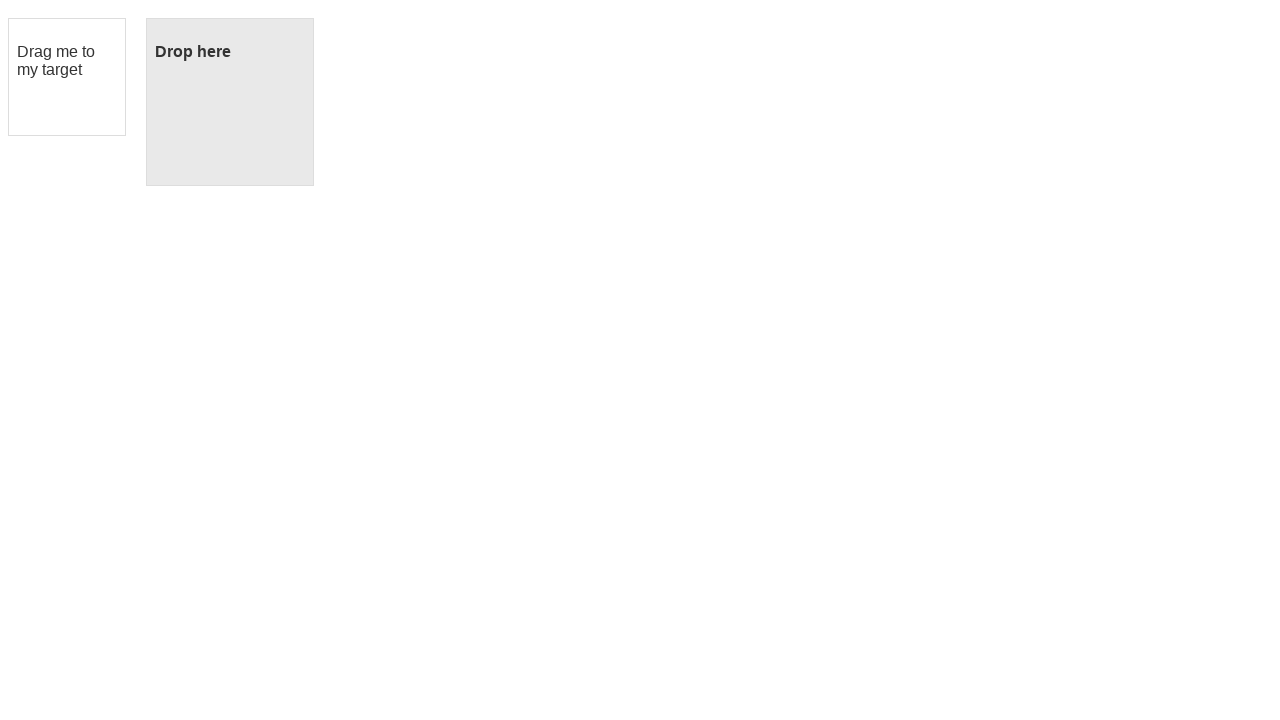

Located draggable source element with id 'draggable'
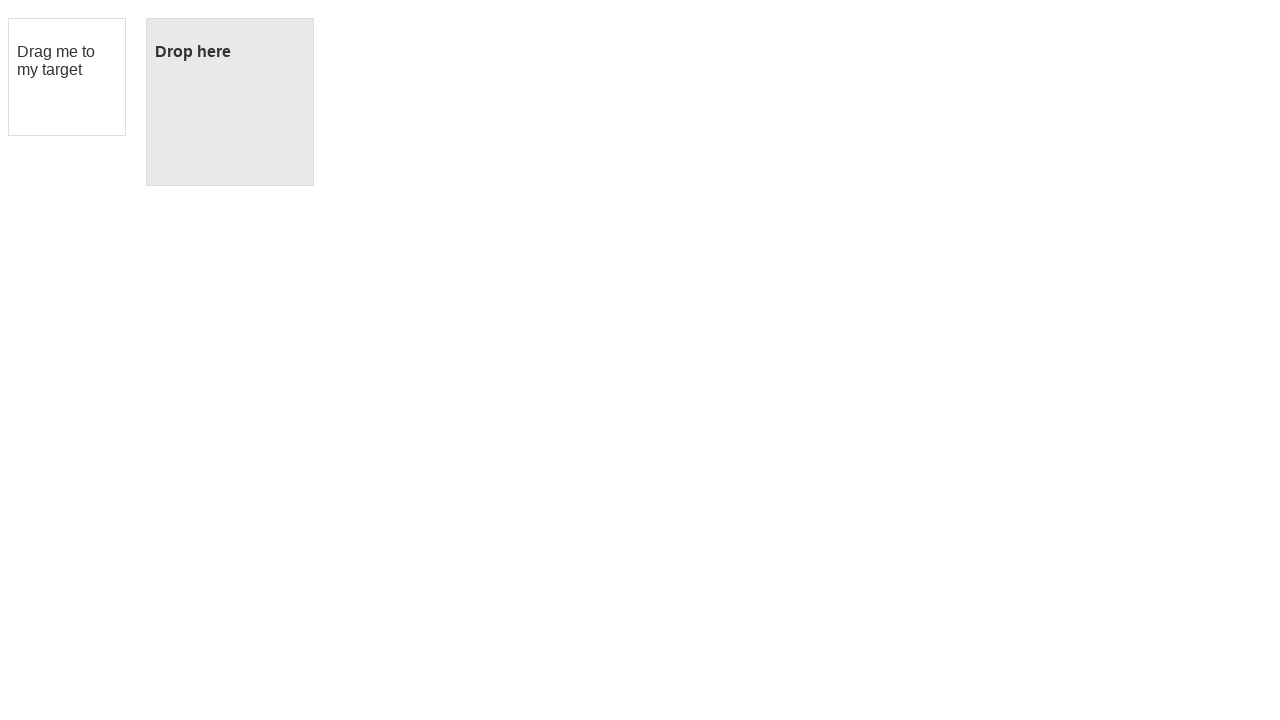

Located droppable target element with id 'droppable'
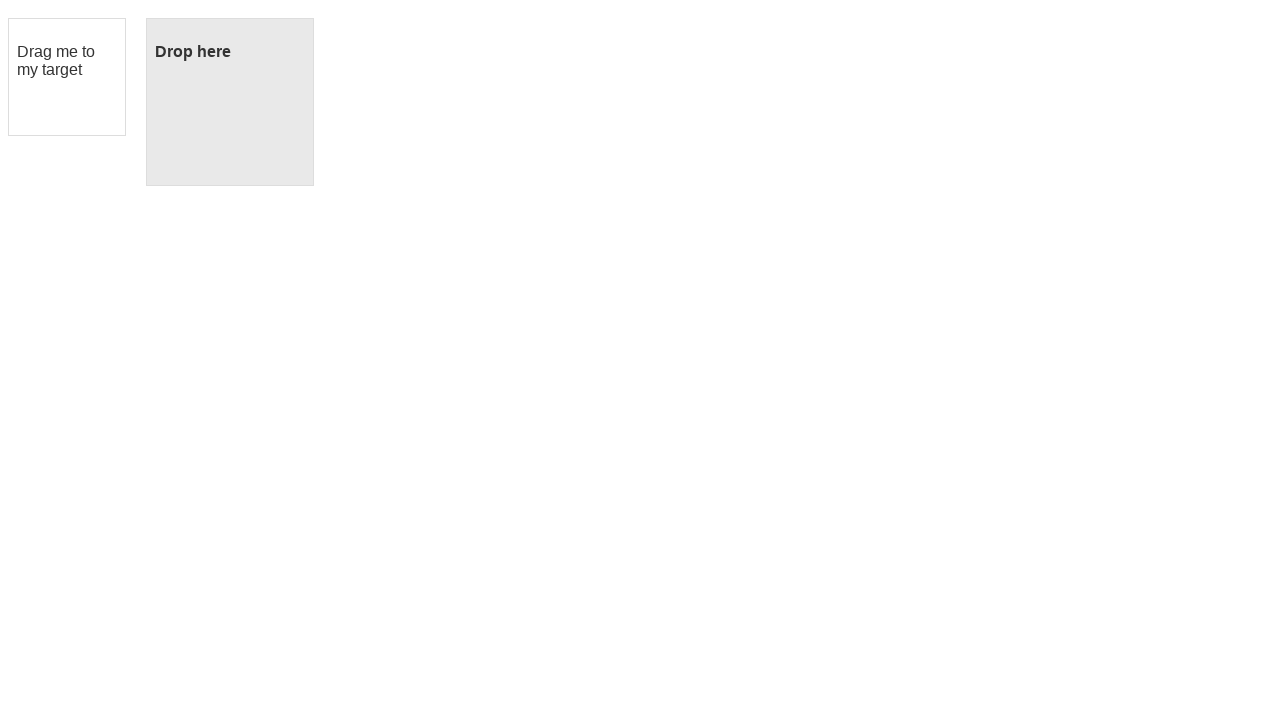

Dragged source element onto target element at (230, 102)
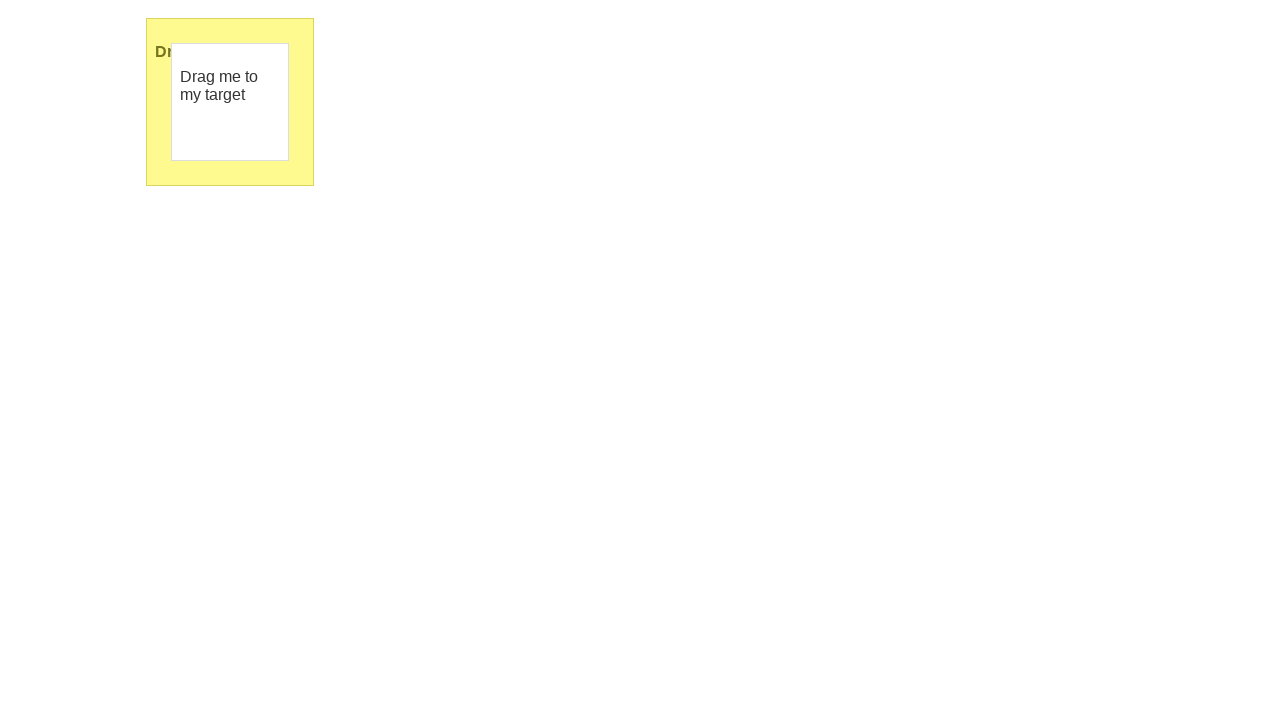

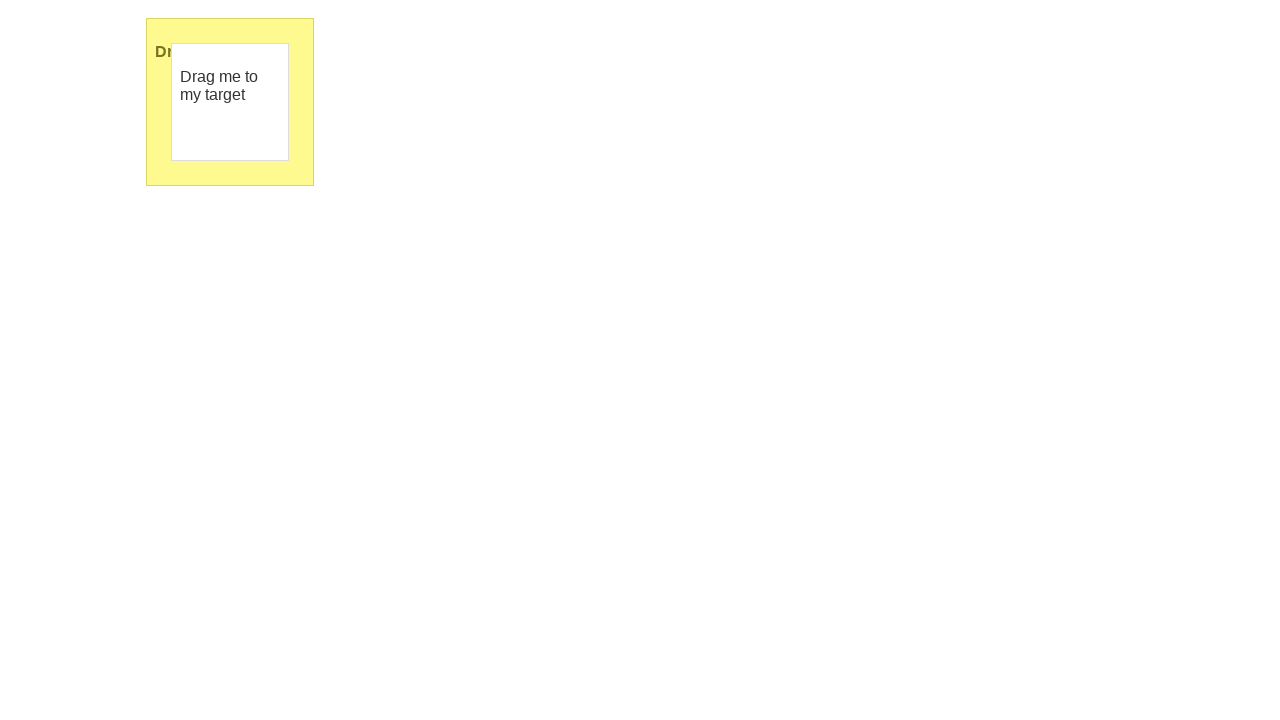